Tests jQuery UI draggable functionality by navigating to the draggable demo page and performing a drag action on the draggable element

Starting URL: https://jqueryui.com/

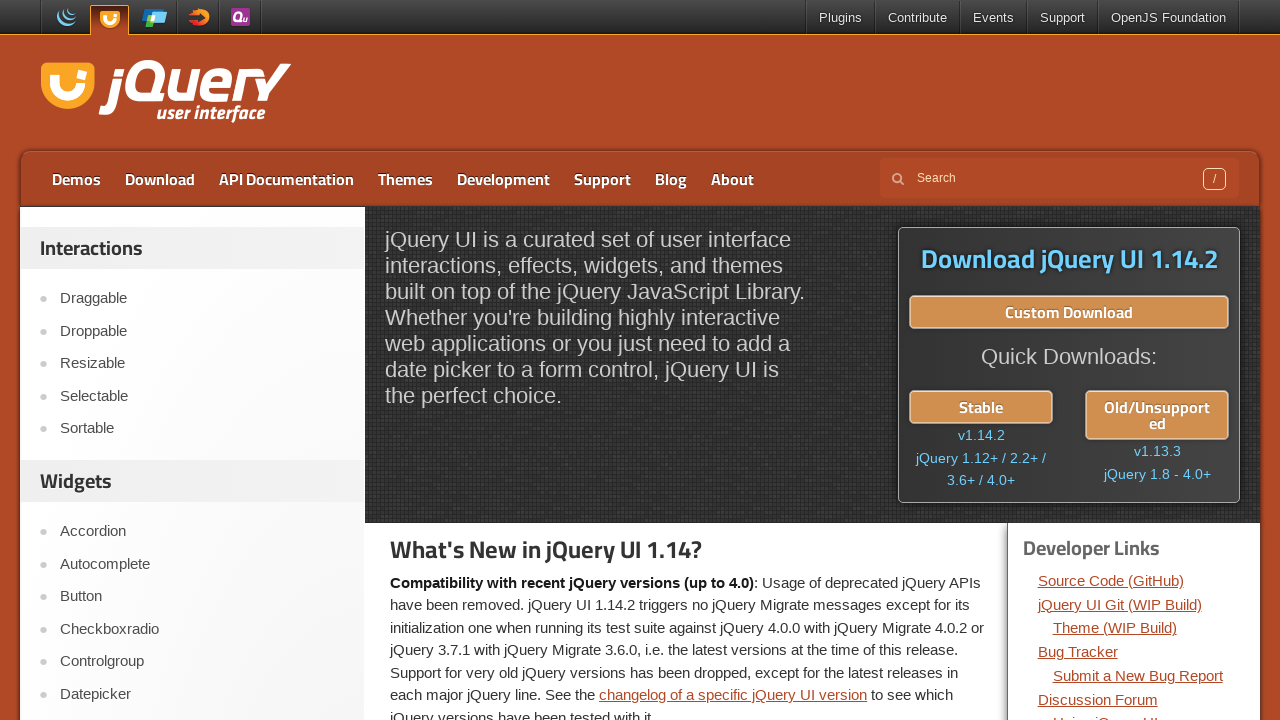

Clicked on the Draggable link to navigate to the demo page at (202, 299) on a:text('Draggable')
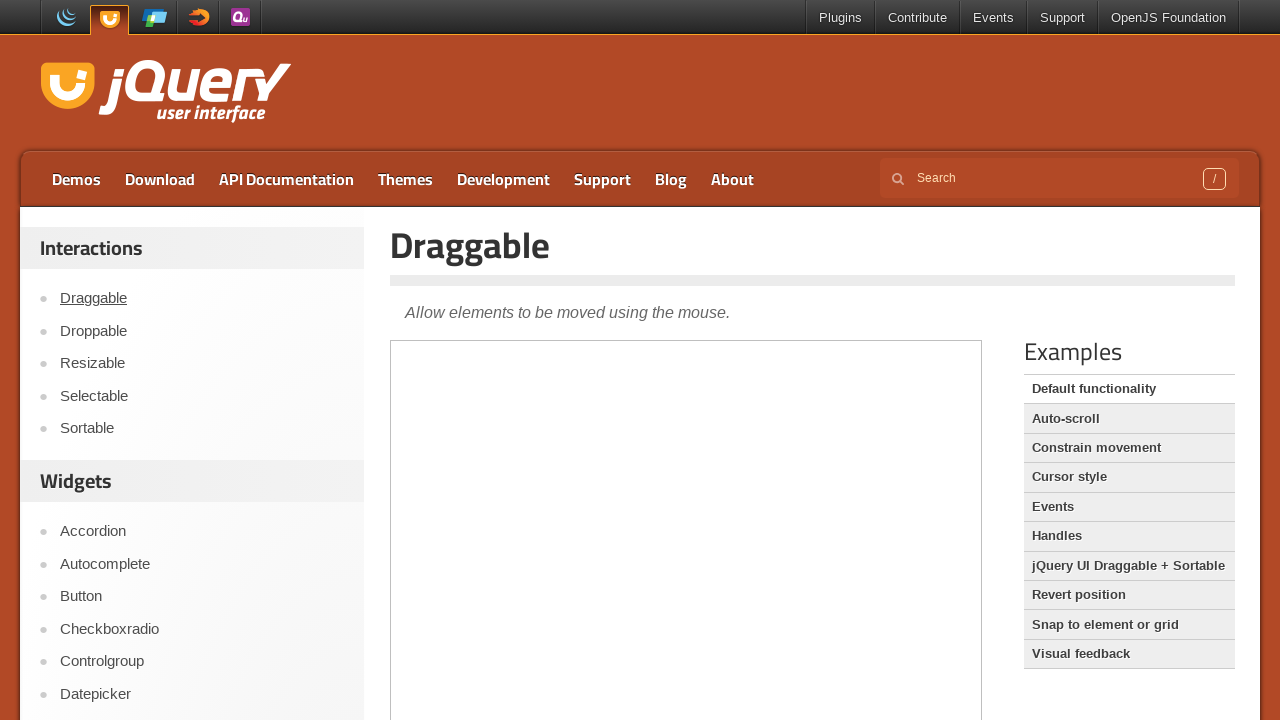

Demo frame loaded
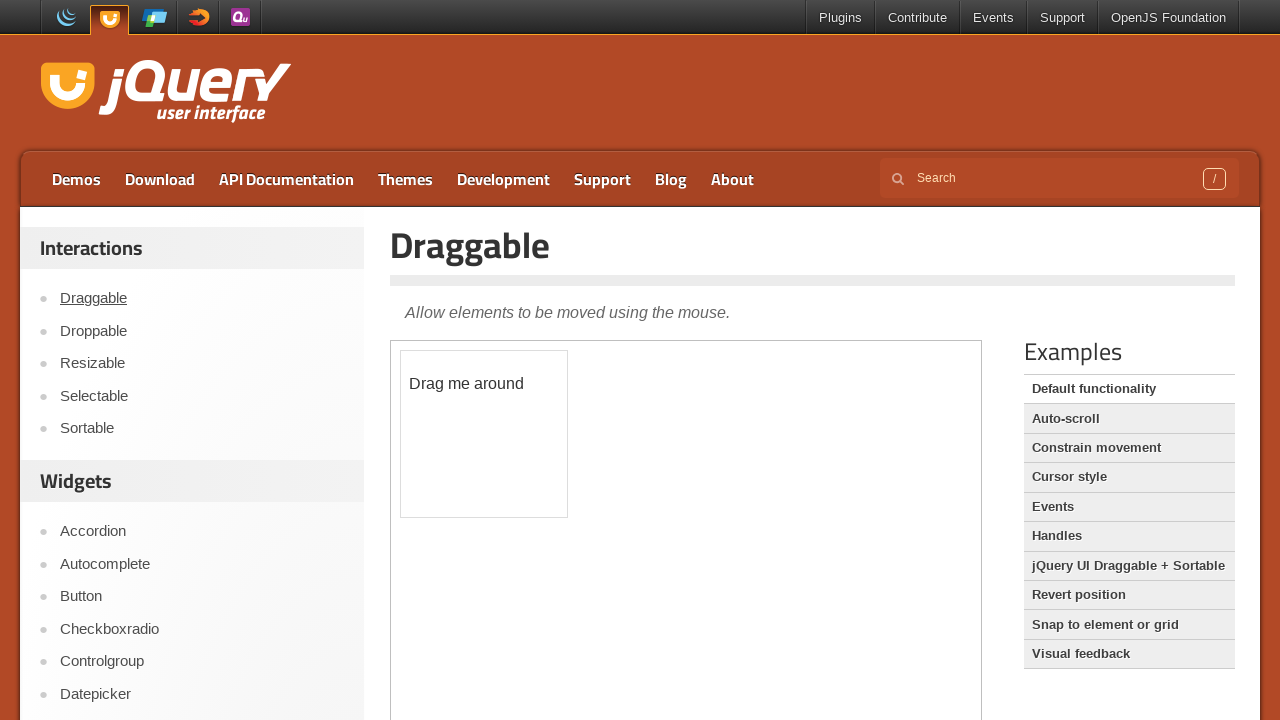

Switched to the demo iframe
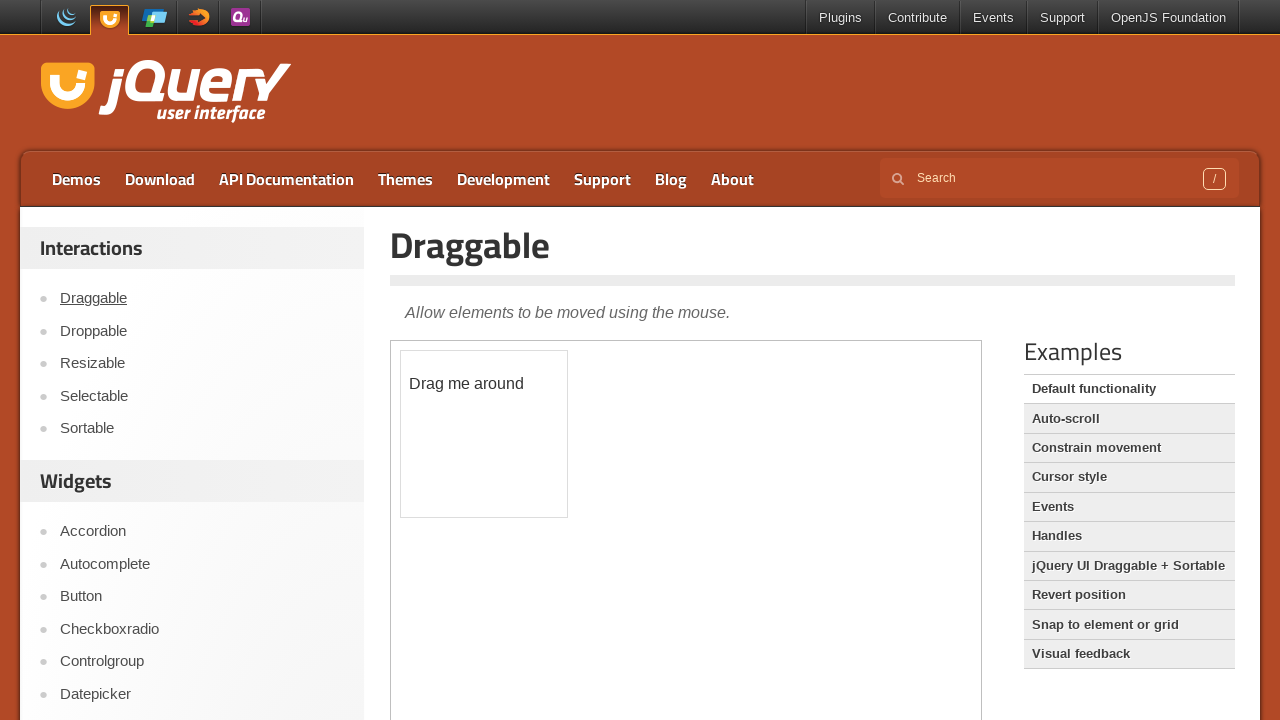

Located the draggable element within the frame
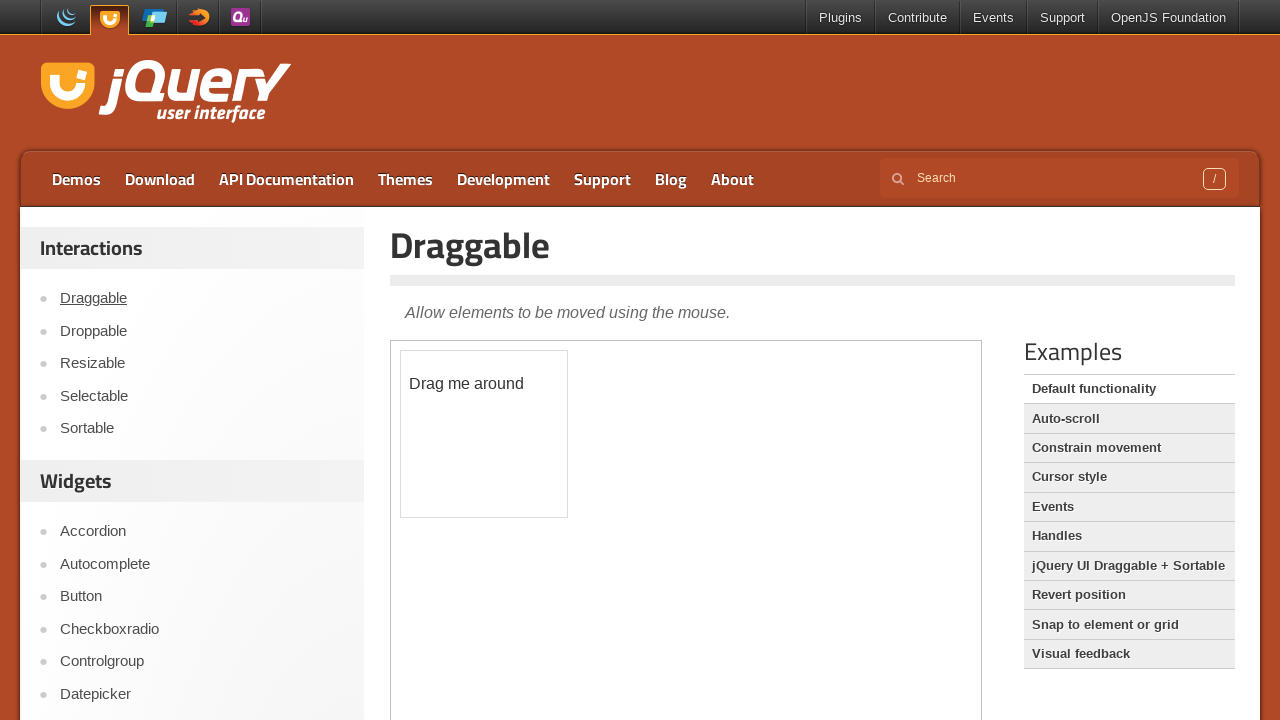

Performed drag action - dragged the element 50px in both x and y directions at (451, 401)
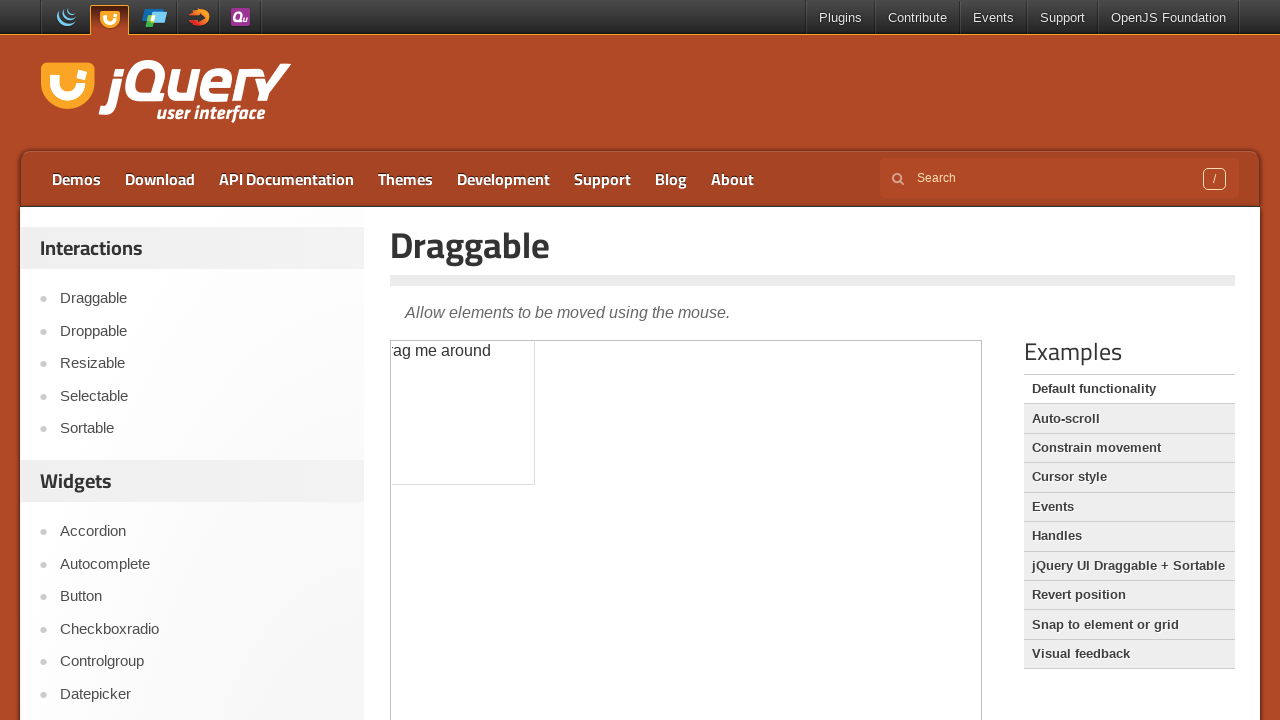

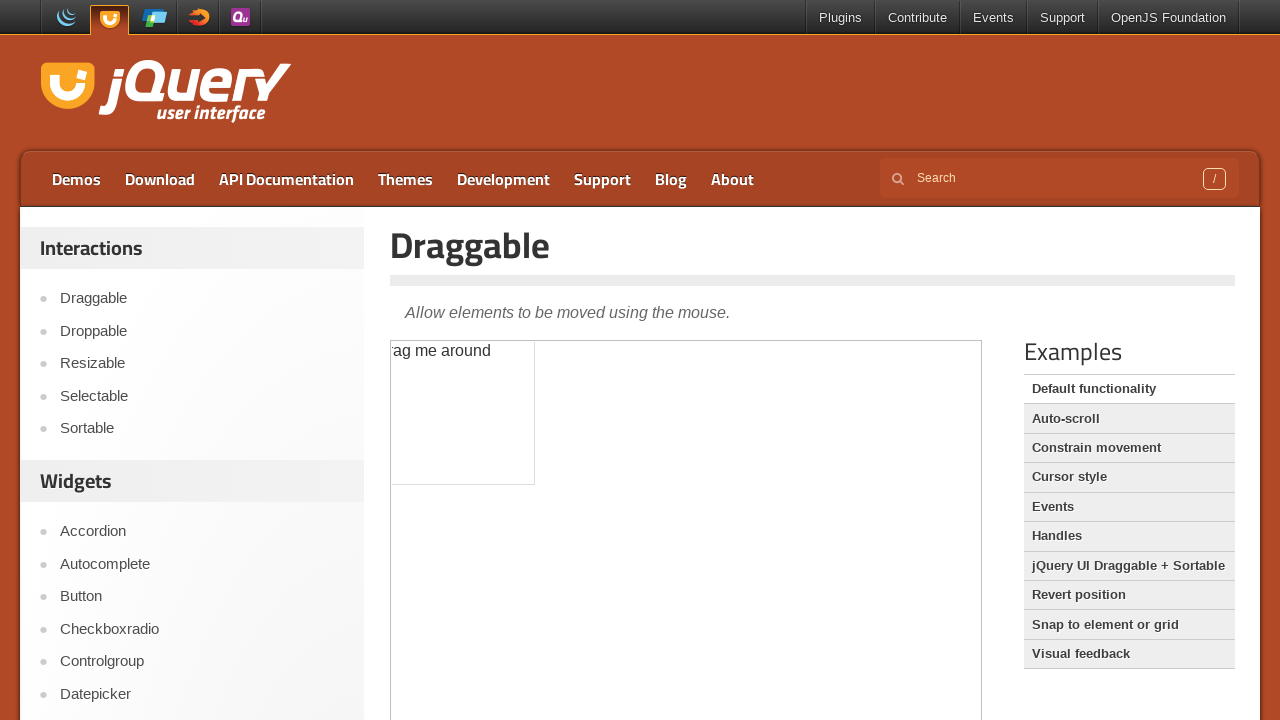